Tests handling JavaScript prompt dialogs by clicking a link, entering text in the prompt, and accepting it

Starting URL: https://www.selenium.dev/documentation/webdriver/js_alerts_prompts_and_confirmations/

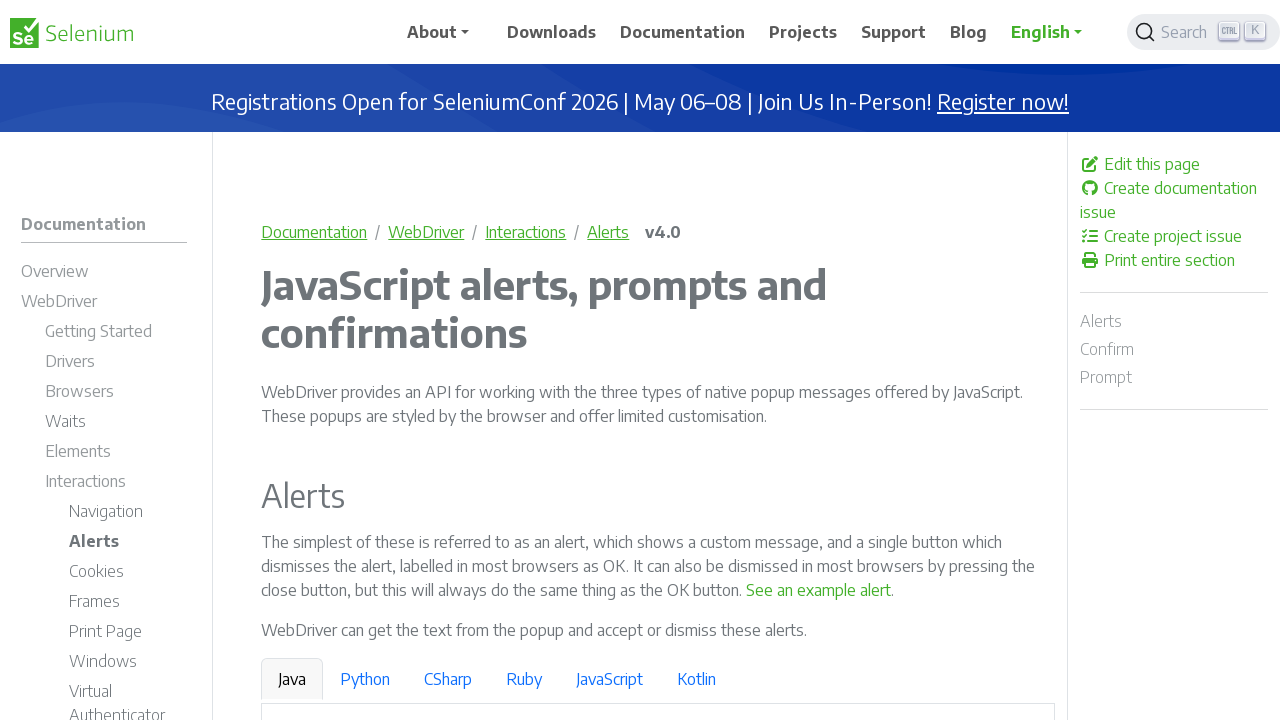

Set up dialog handler to accept prompts with text 'Python, obvio'
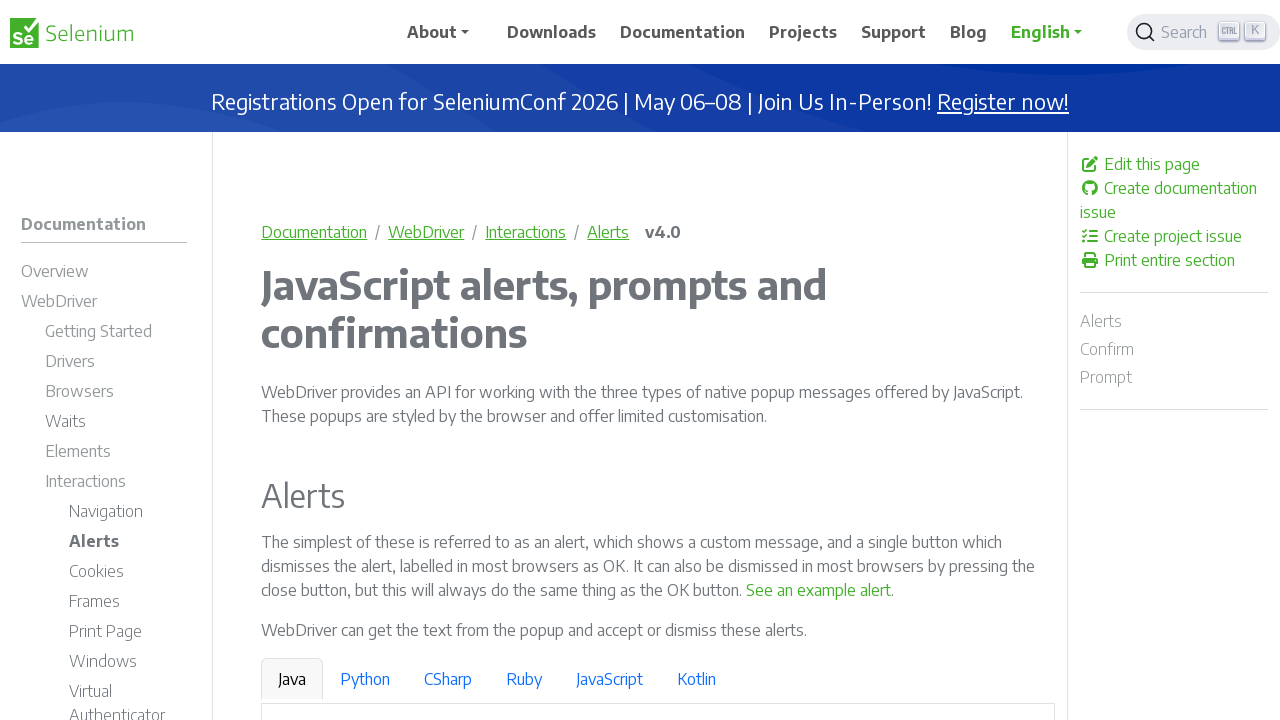

Clicked link to trigger JavaScript prompt dialog at (627, 360) on a[onclick*='prompt']
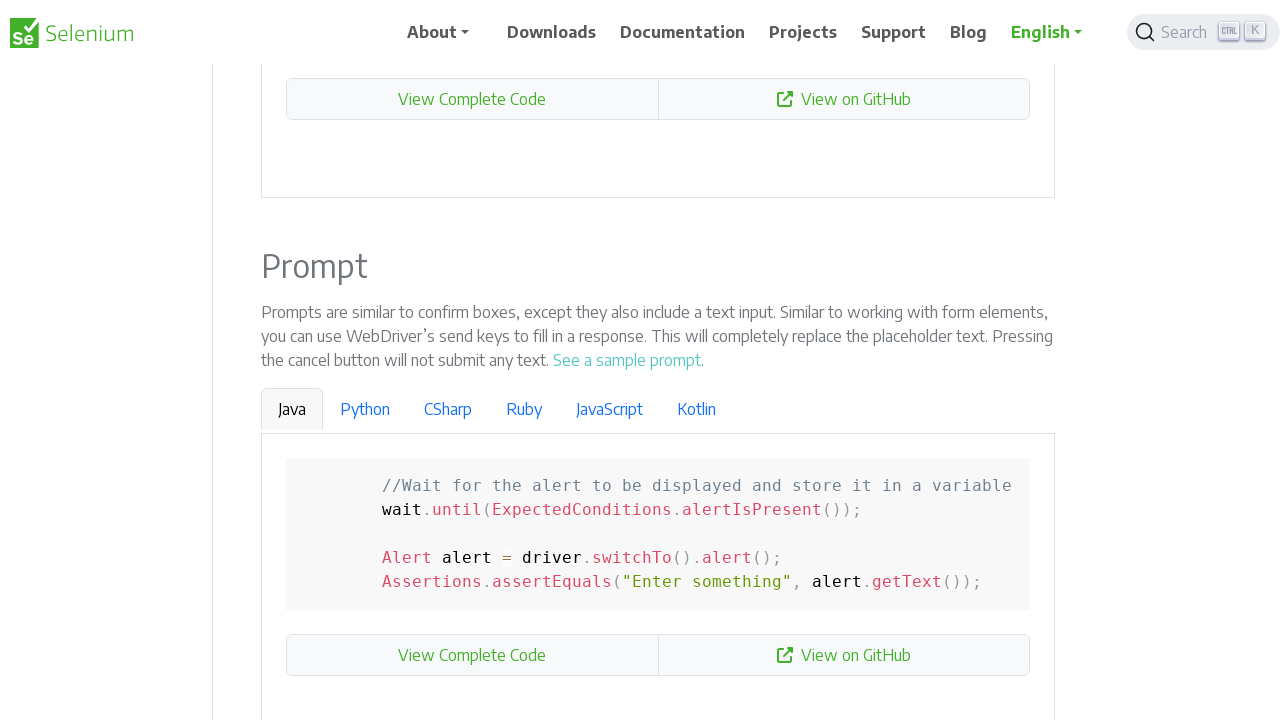

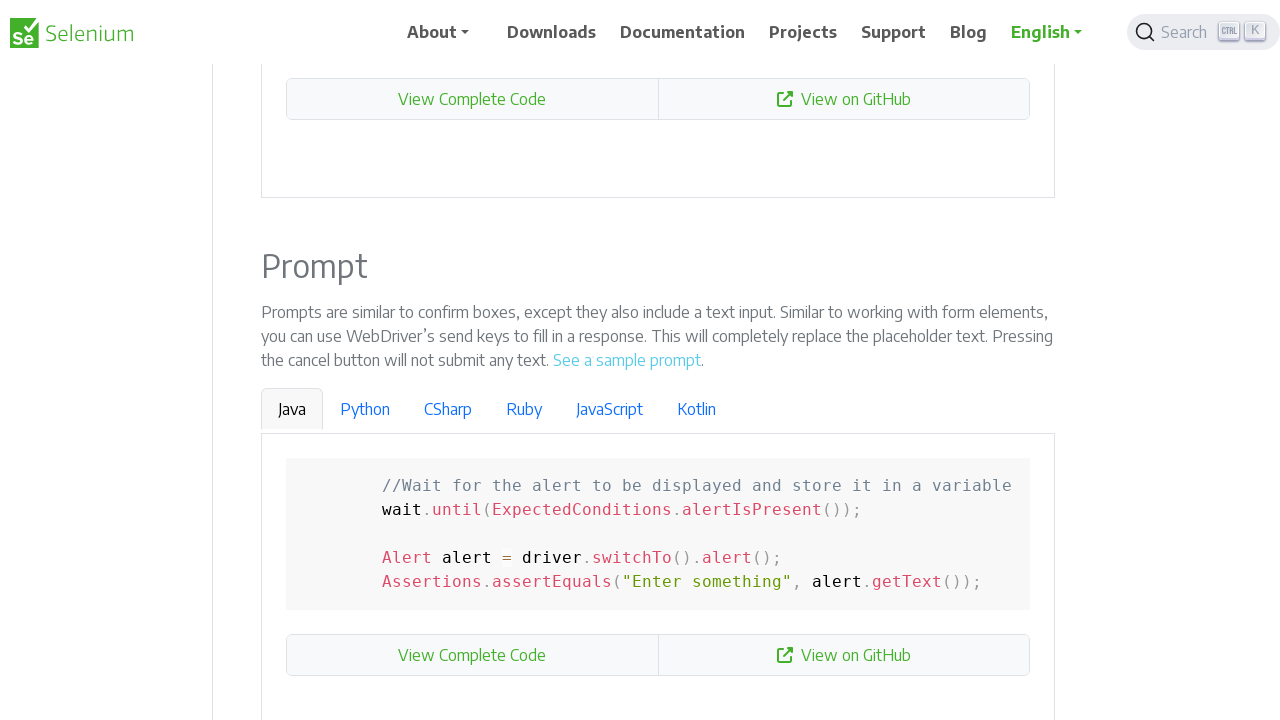